Tests that clicking the 0-9 link shows programming languages starting with digits

Starting URL: https://www.99-bottles-of-beer.net/abc.html

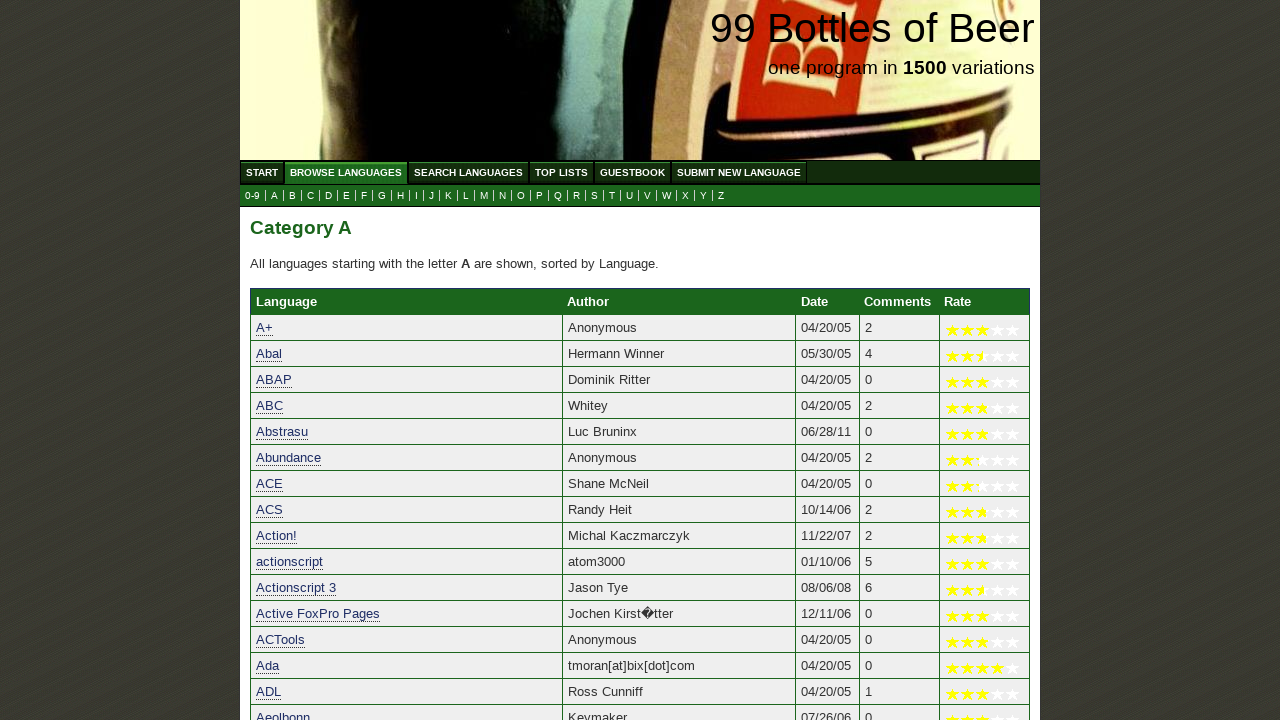

Clicked the 0-9 link to filter programming languages starting with digits at (252, 196) on a[href='0.html']
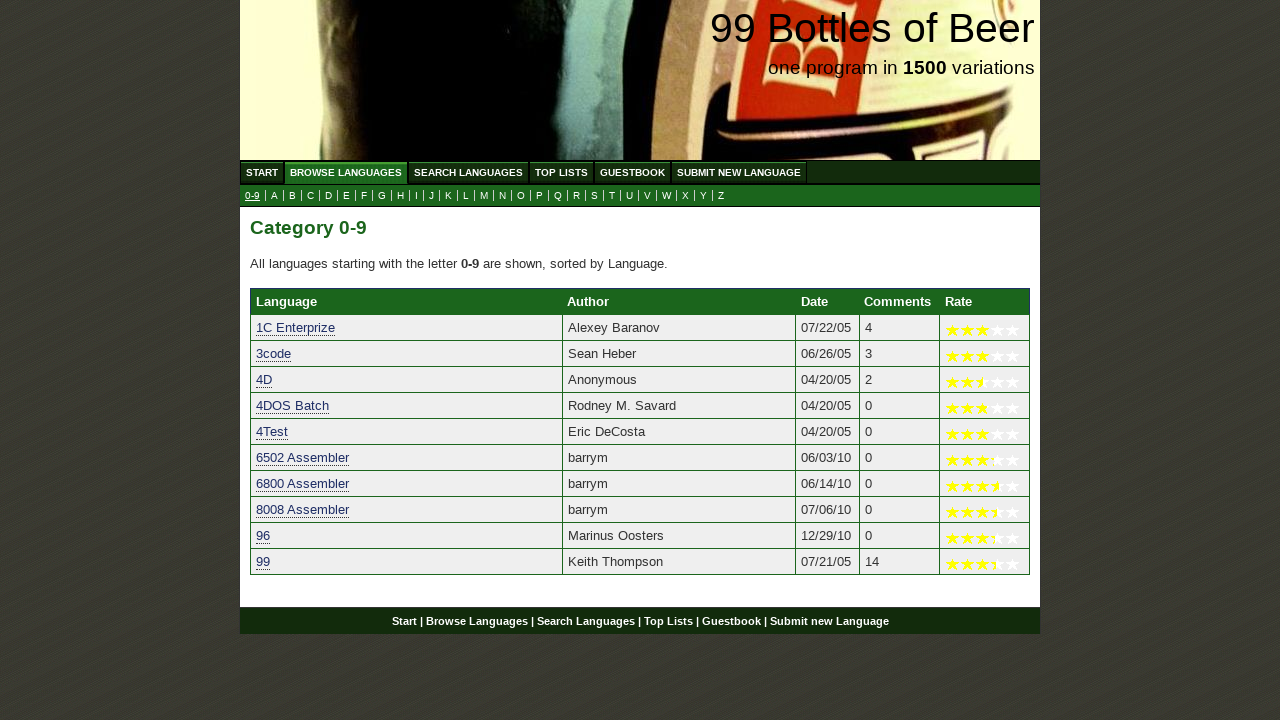

Programming language results loaded
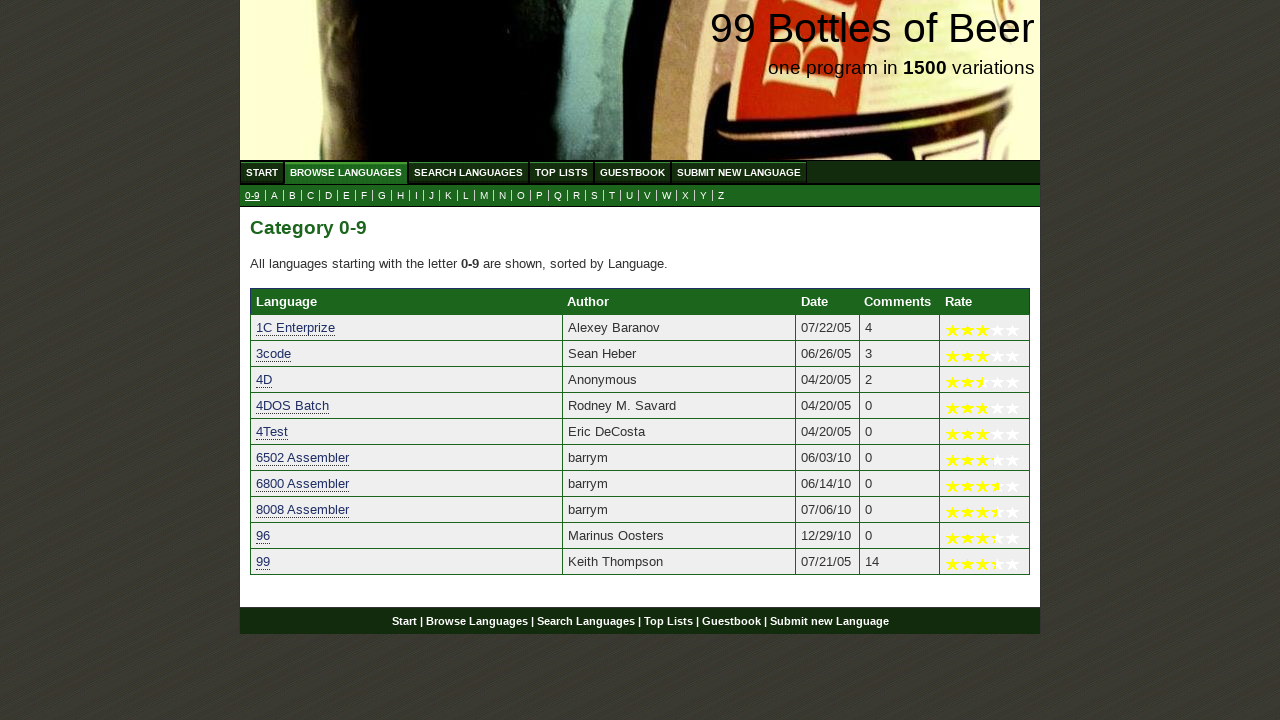

Retrieved 10 programming language results
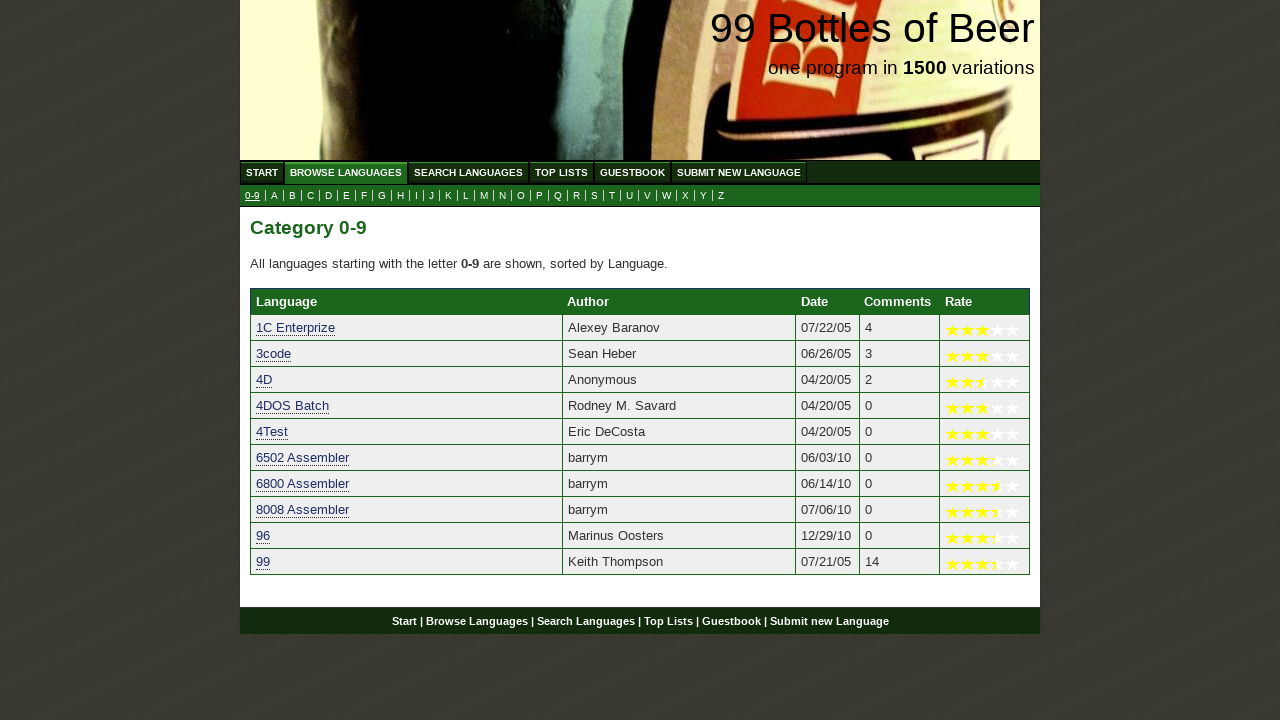

Verified '1C Enterprize' starts with a digit
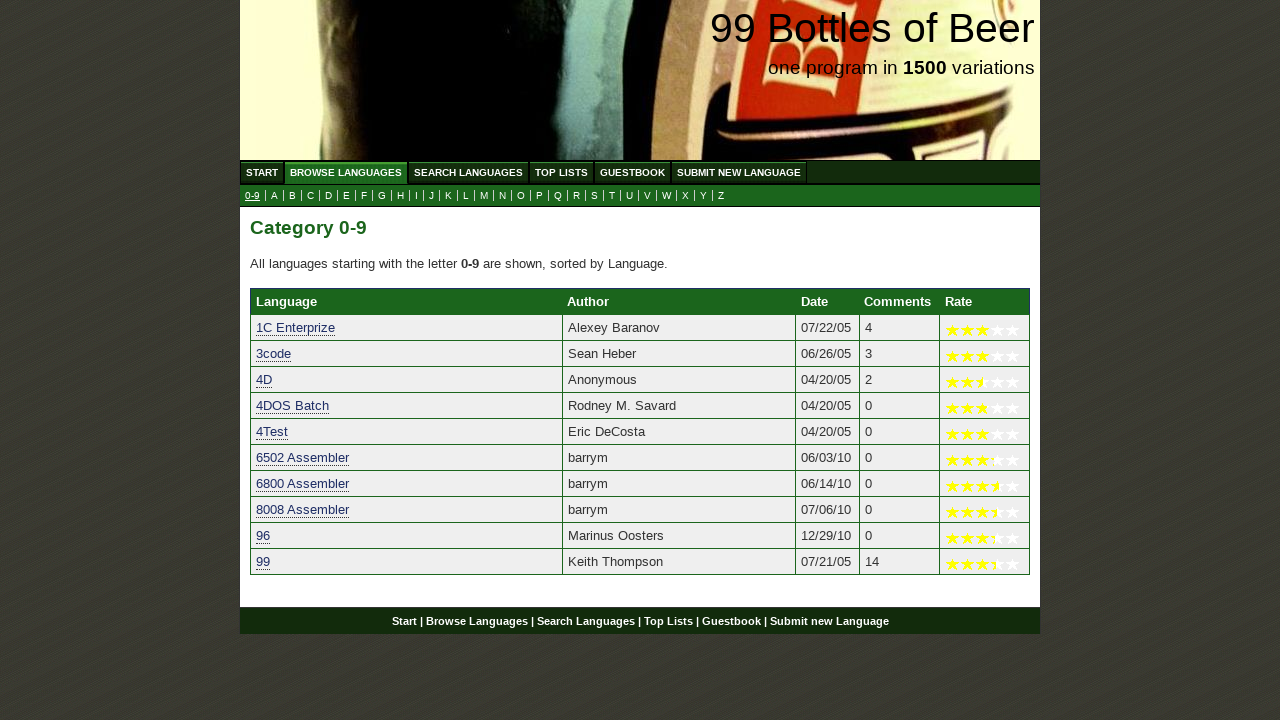

Verified '3code' starts with a digit
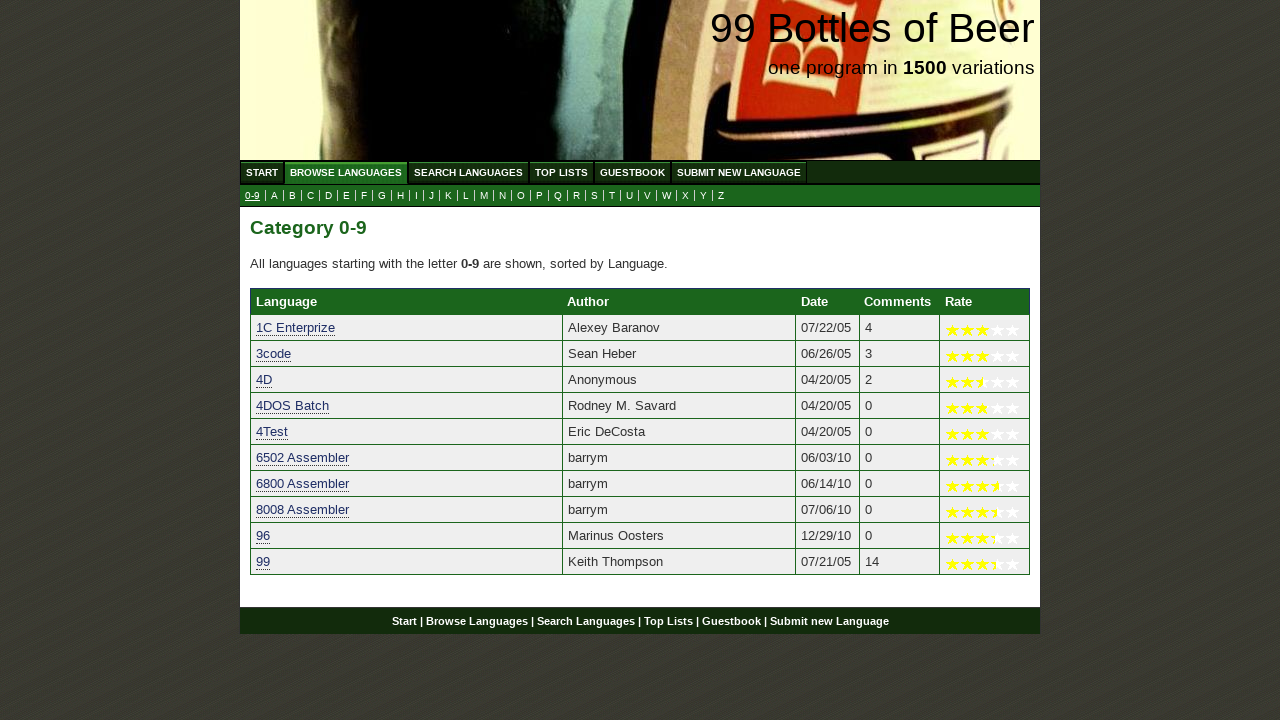

Verified '4D' starts with a digit
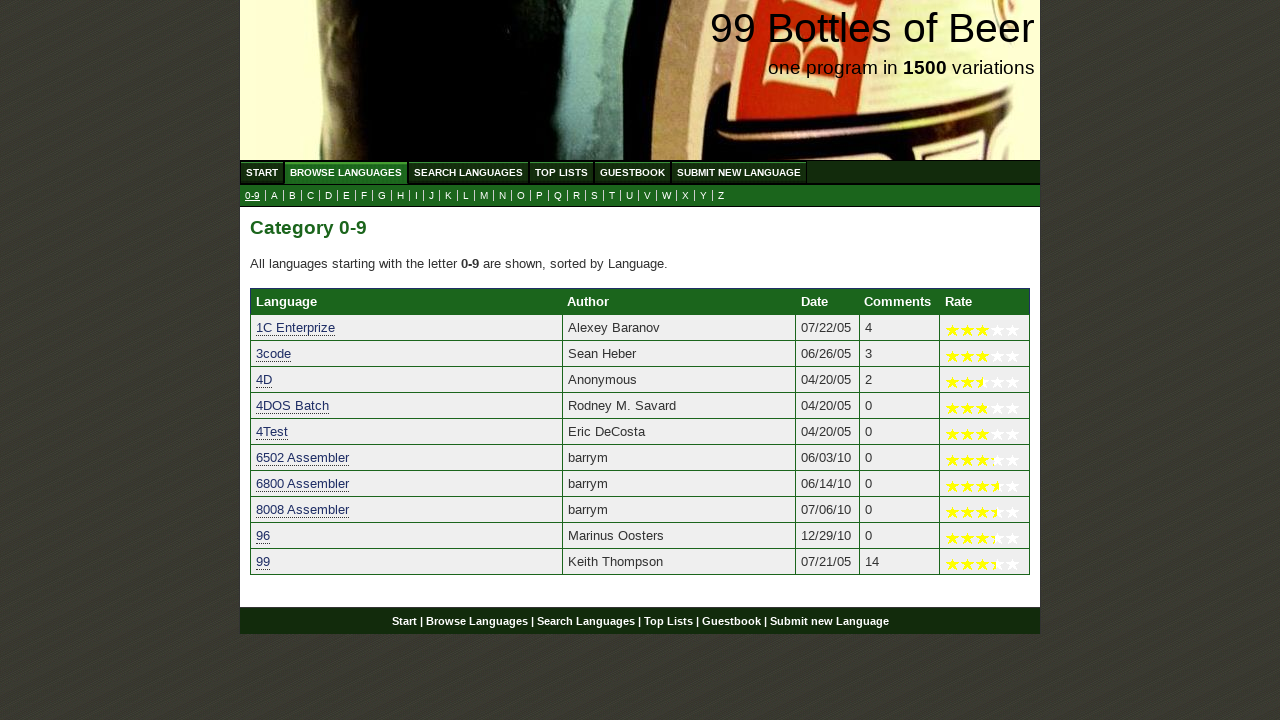

Verified '4DOS Batch' starts with a digit
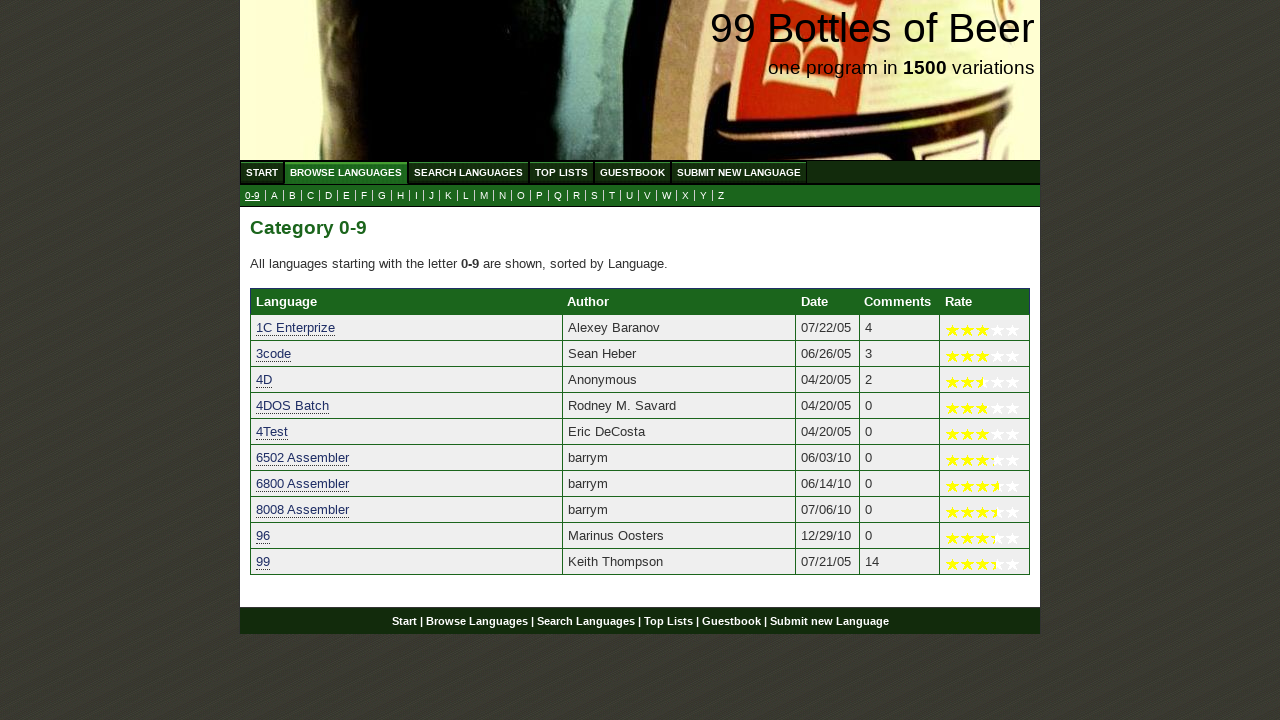

Verified '4Test' starts with a digit
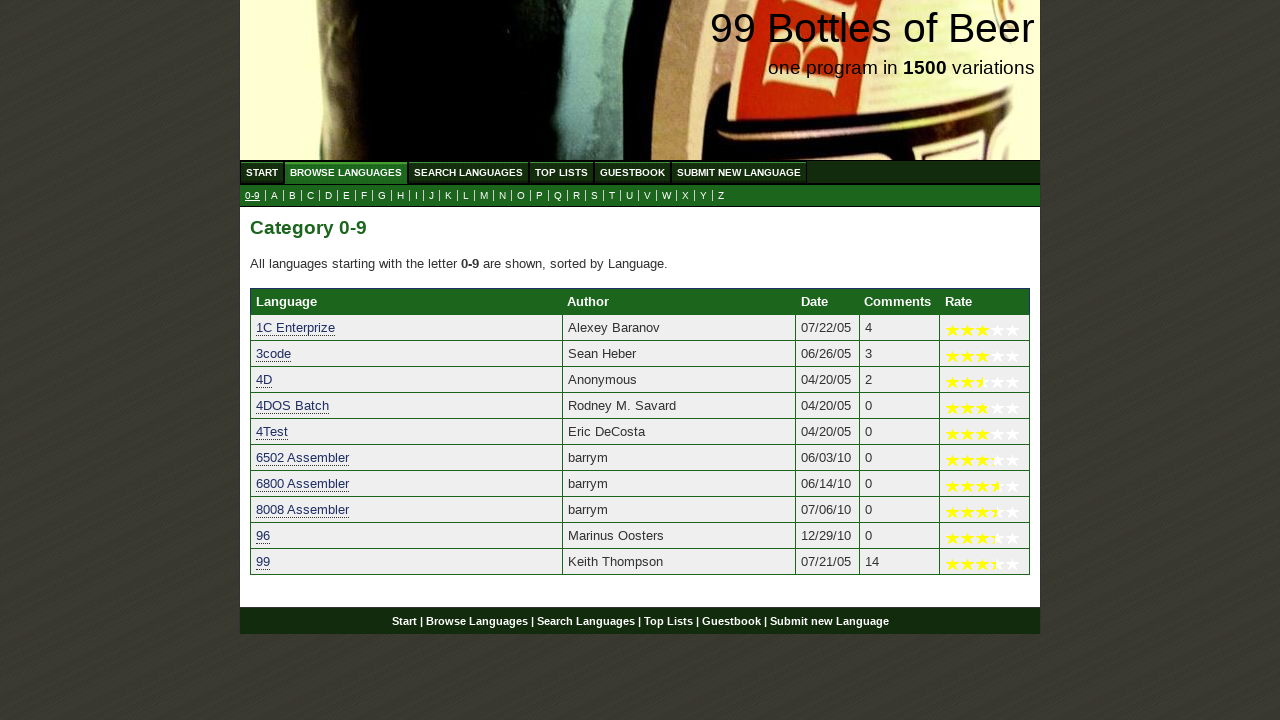

Verified '6502 Assembler' starts with a digit
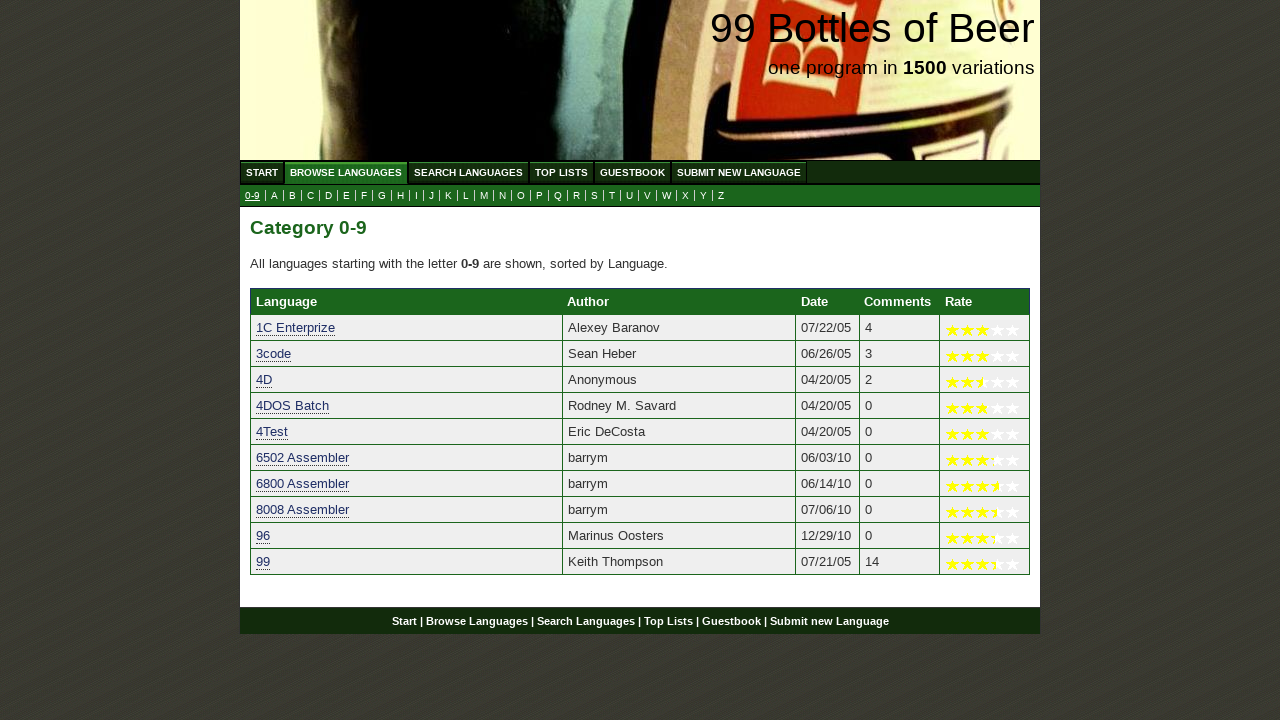

Verified '6800 Assembler' starts with a digit
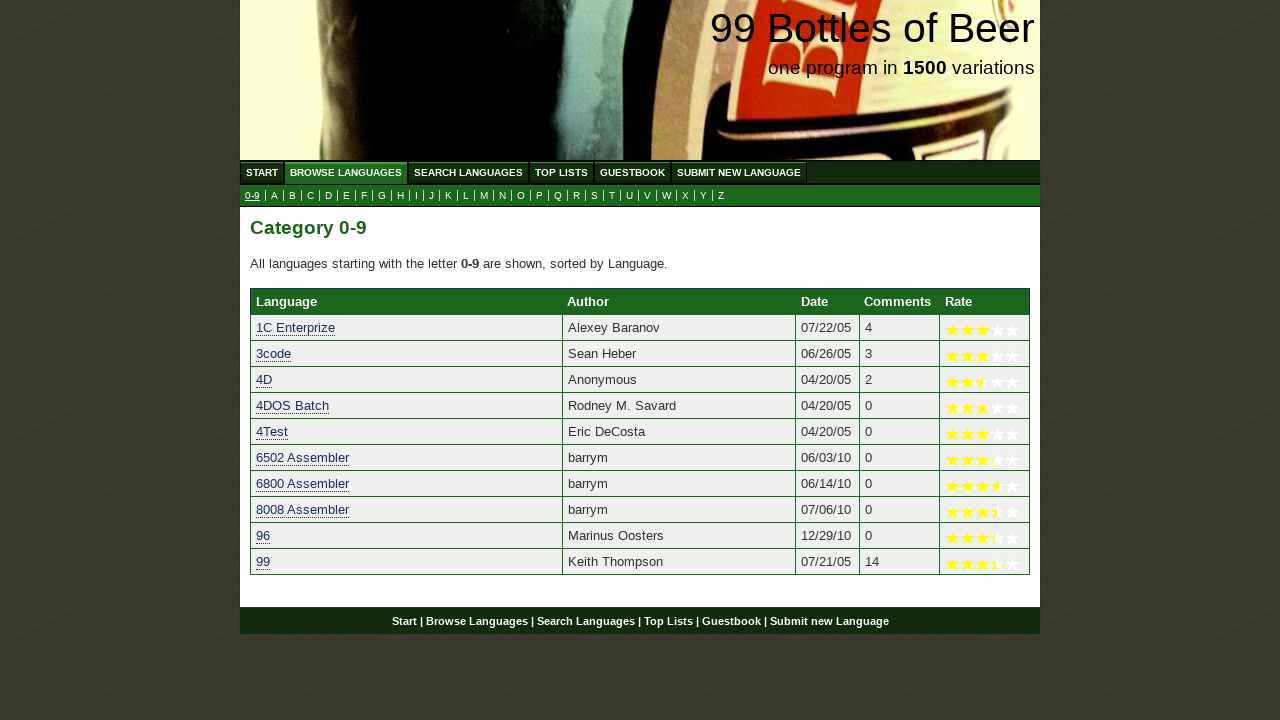

Verified '8008 Assembler' starts with a digit
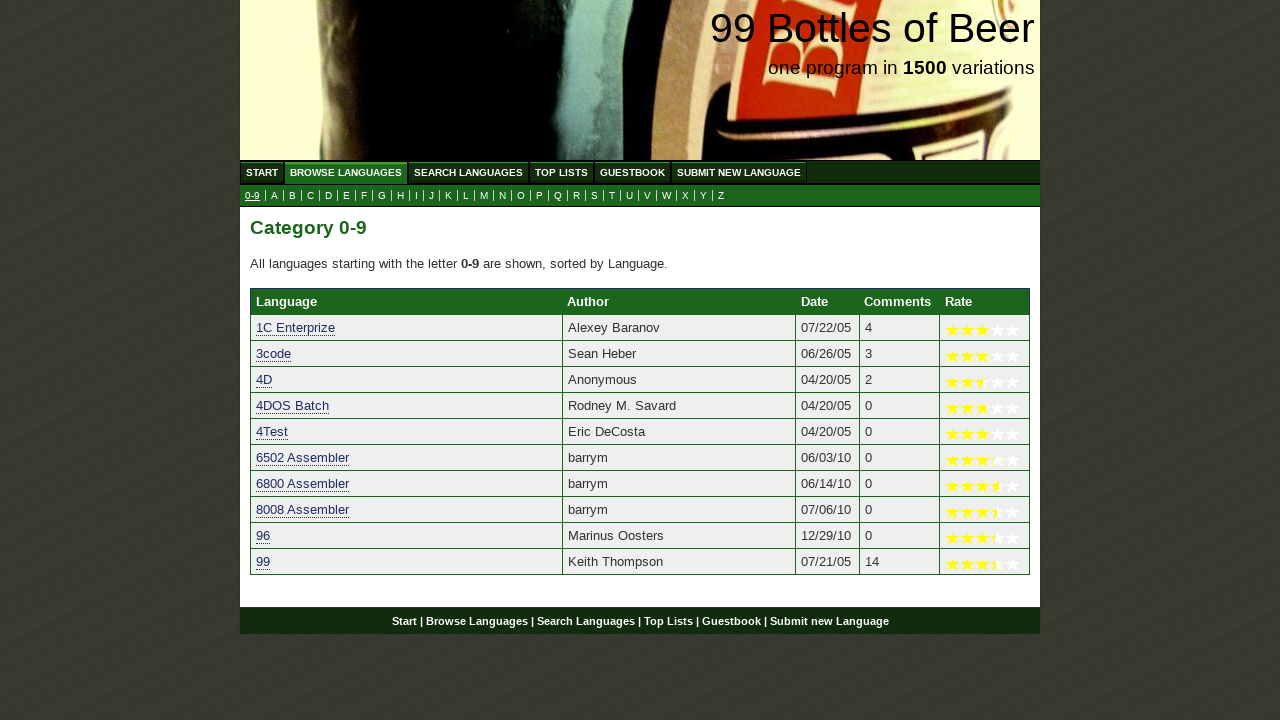

Verified '96' starts with a digit
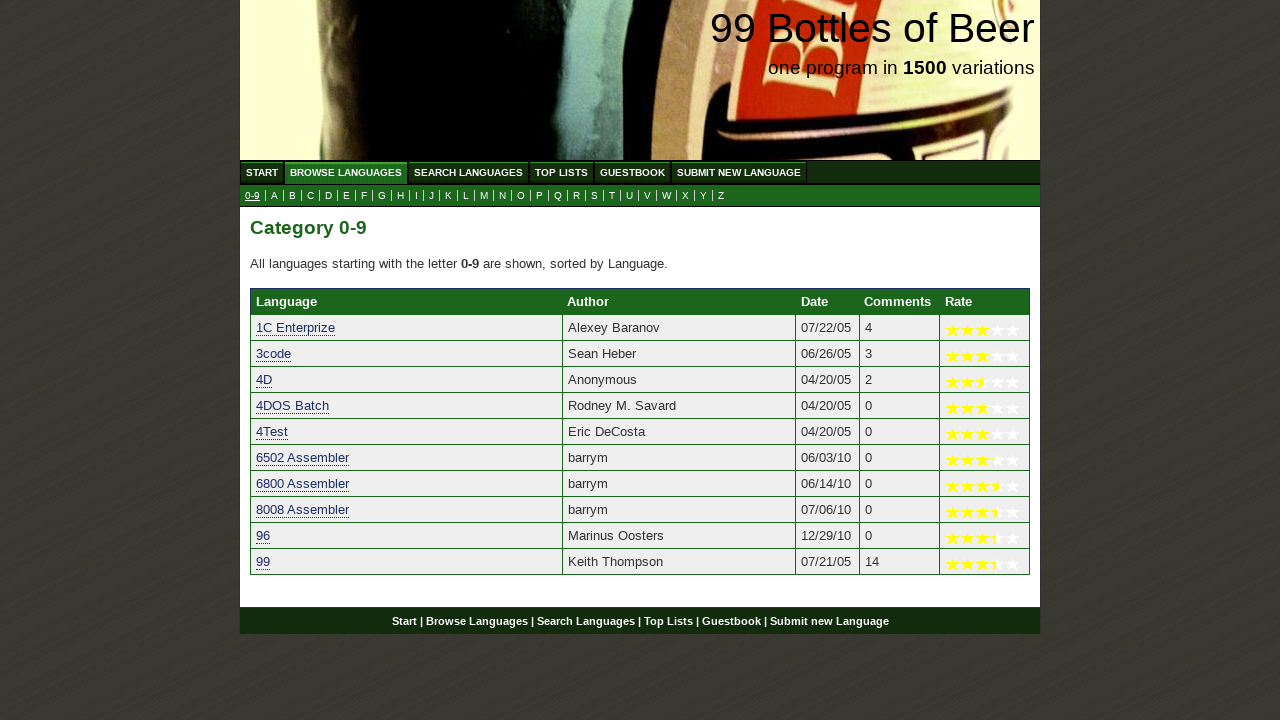

Verified '99' starts with a digit
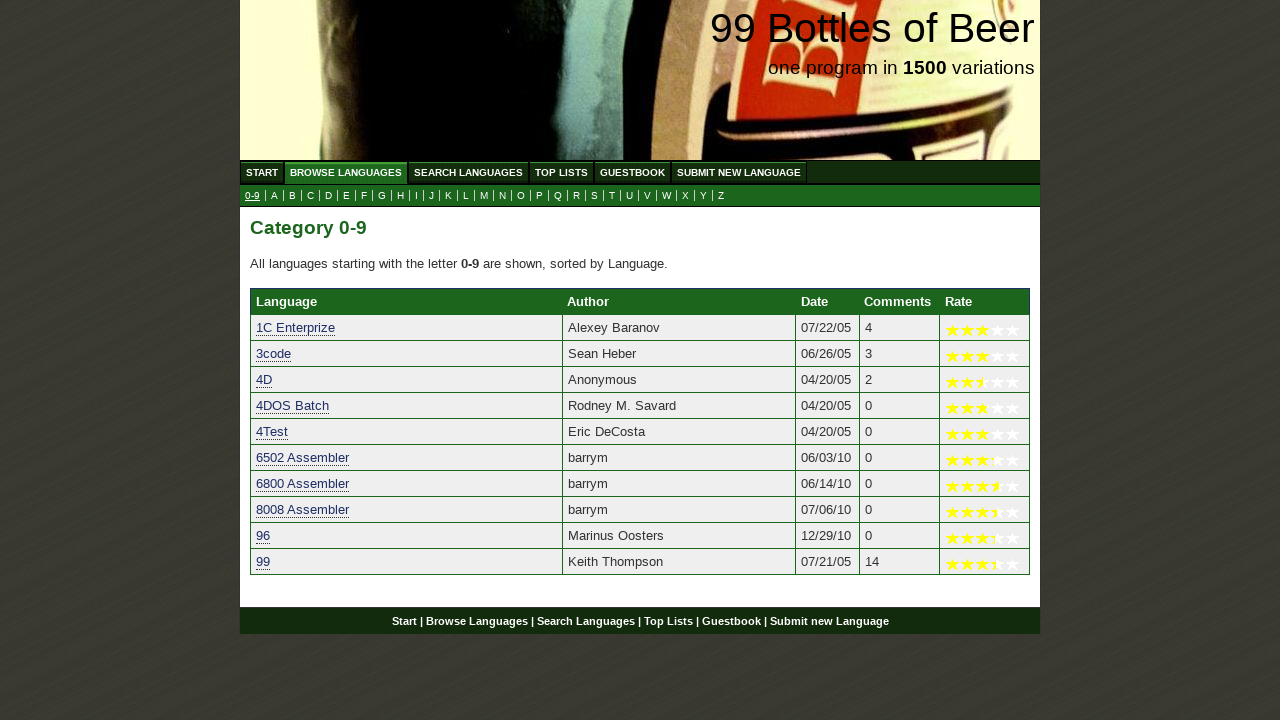

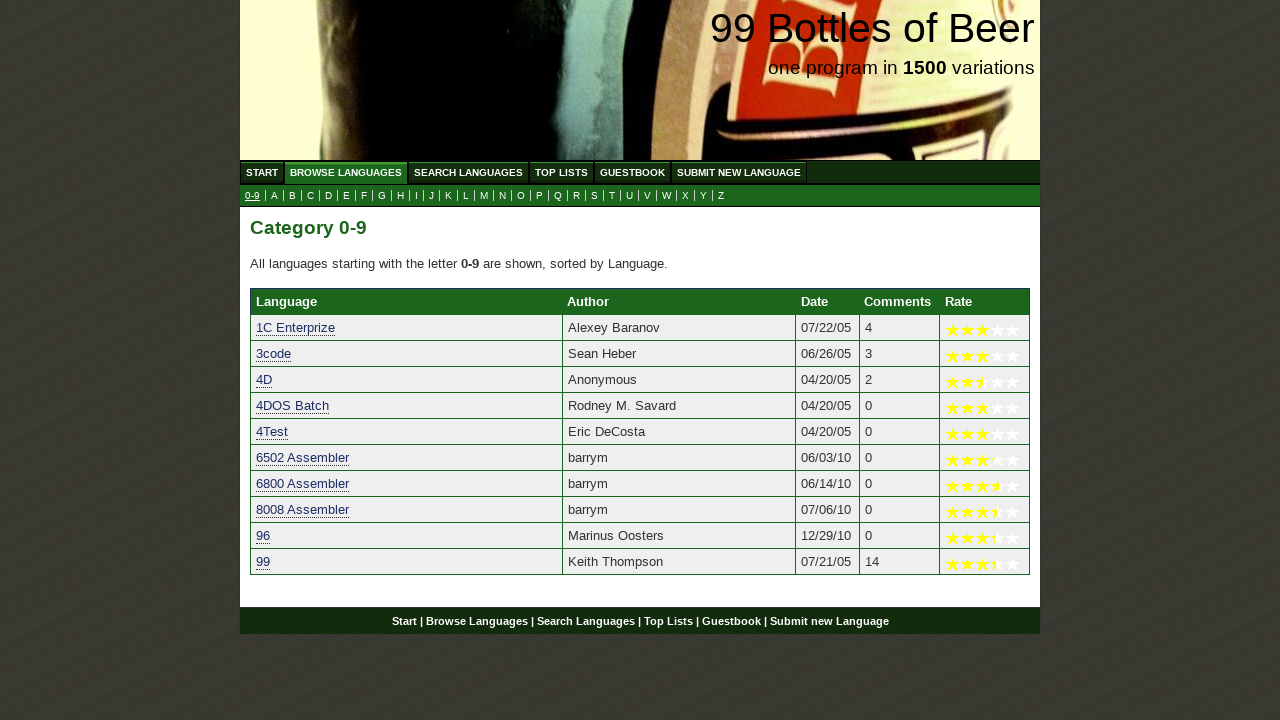